Tests registration form validation by clicking Register button without entering a name, expecting an error message to appear

Starting URL: https://qameetup.ccbp.tech/

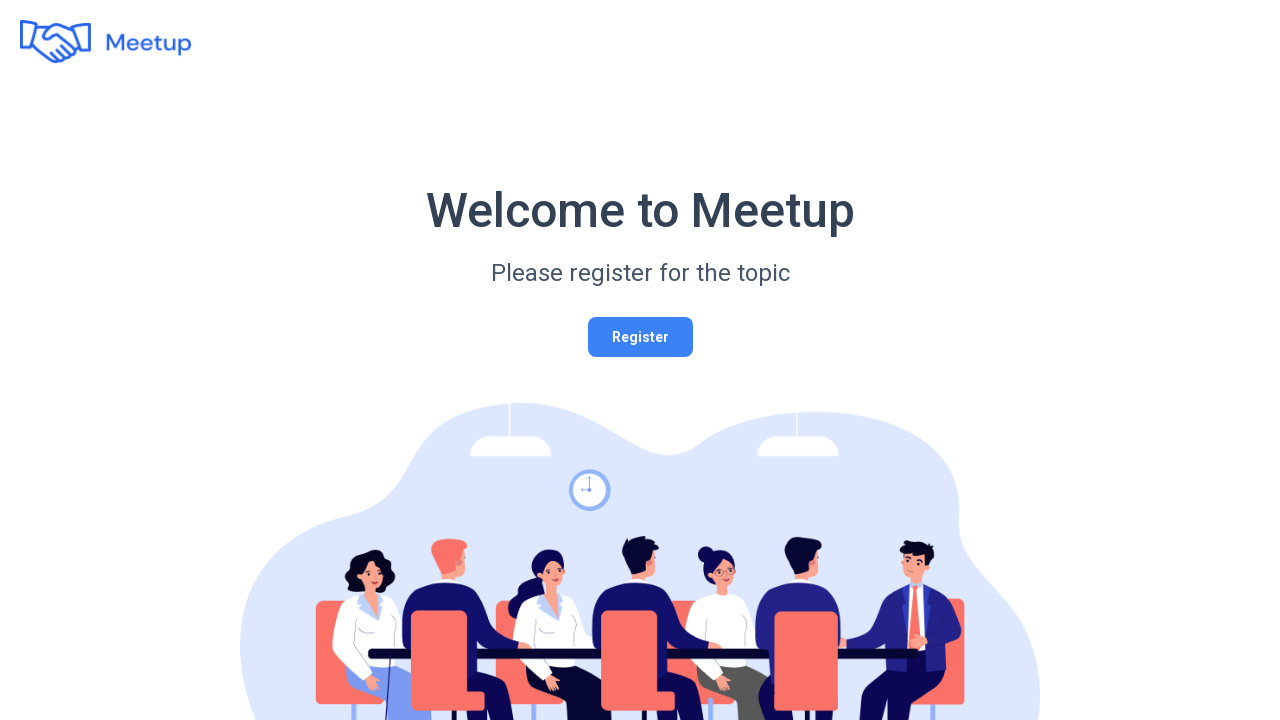

Navigated to registration page at https://qameetup.ccbp.tech/
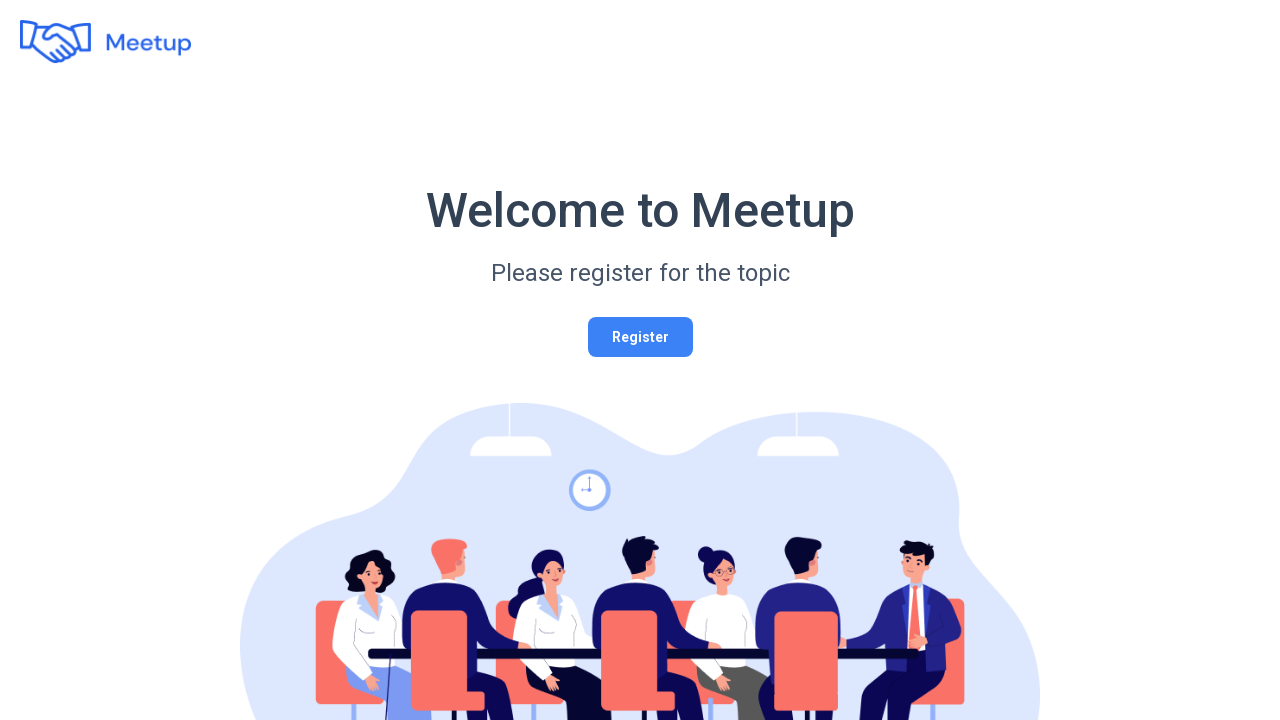

Clicked Register button to open registration form at (640, 337) on #registerButton
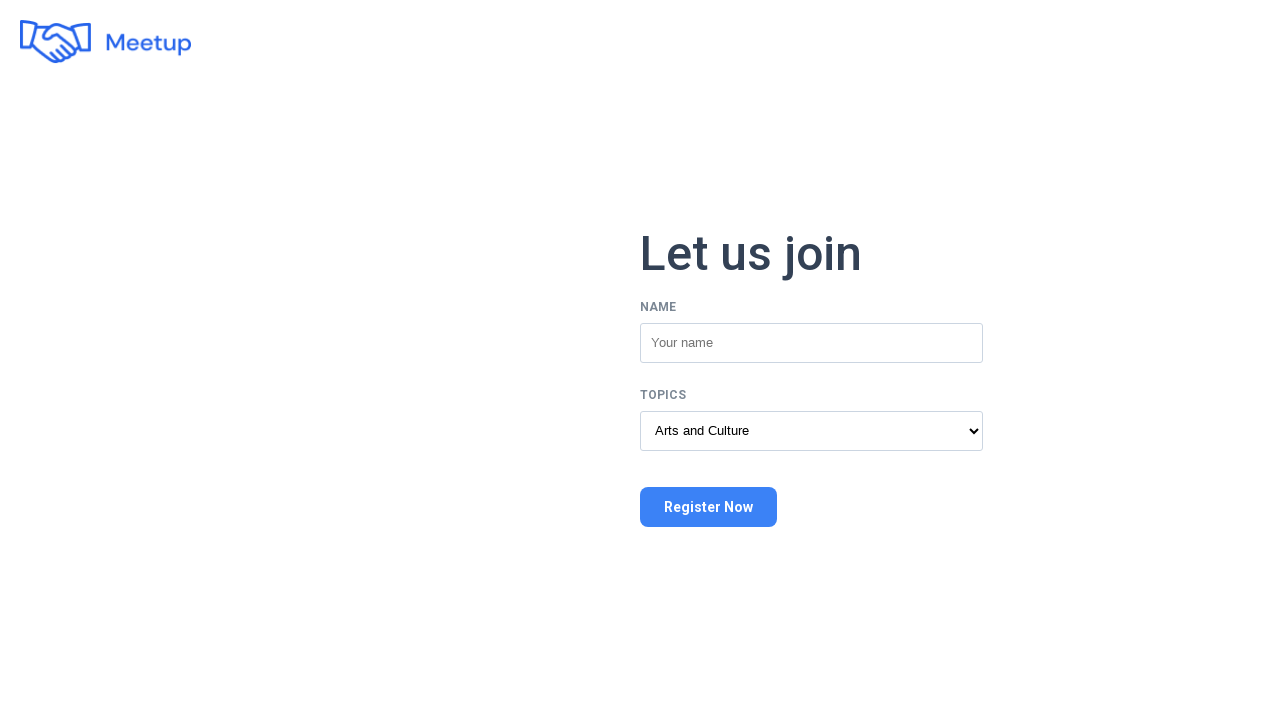

Clicked Register Now button without entering name at (708, 507) on xpath=//button[text()='Register Now']
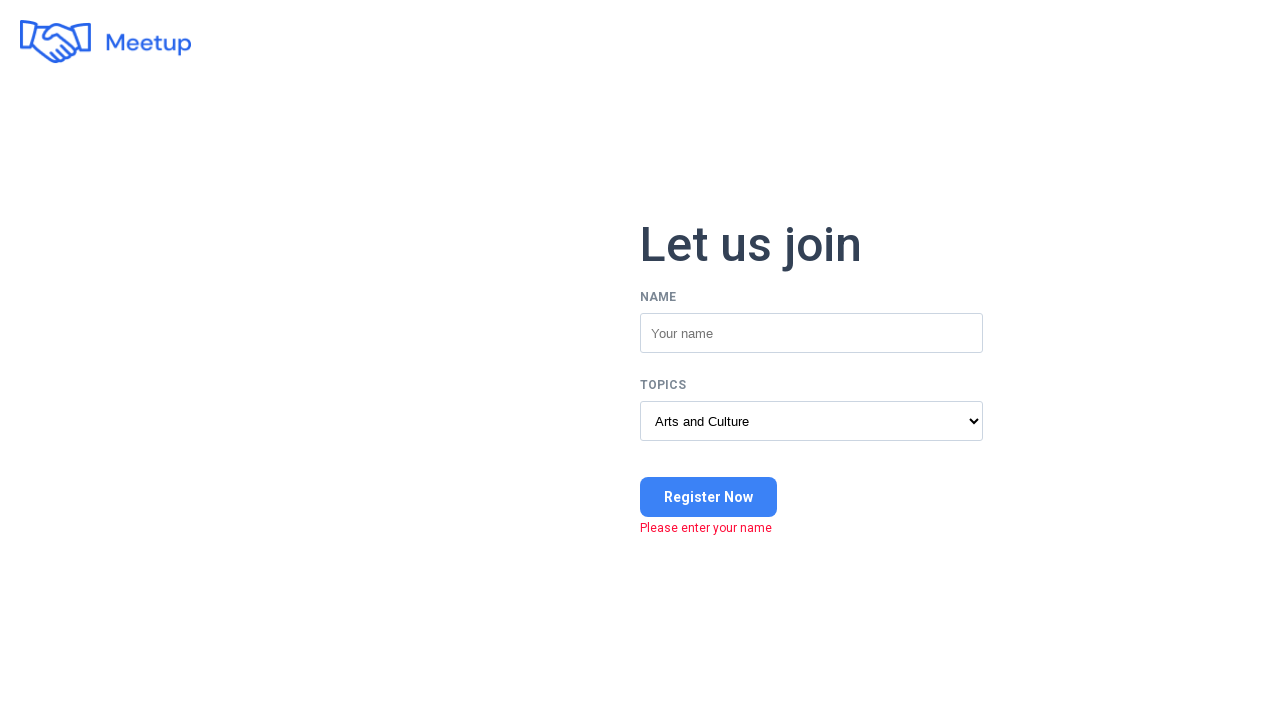

Error message 'Please enter your name' appeared on page
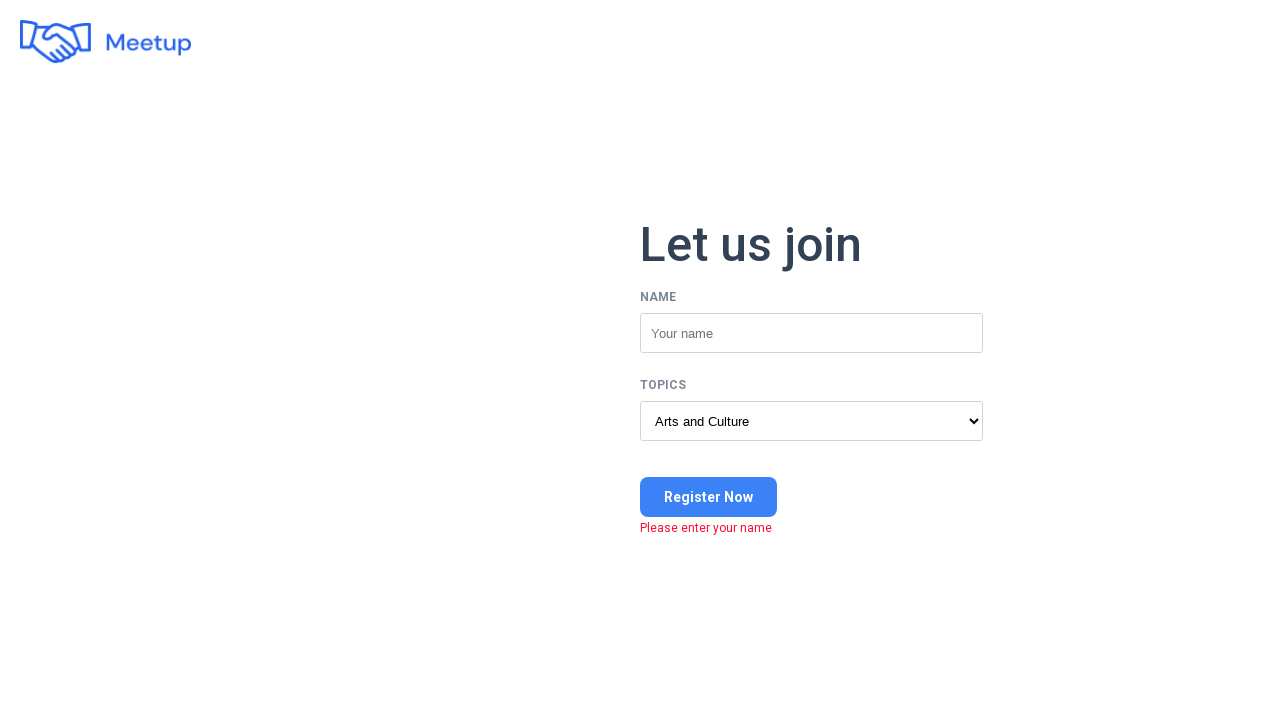

Assertion passed: error message text content matches expected 'Please enter your name'
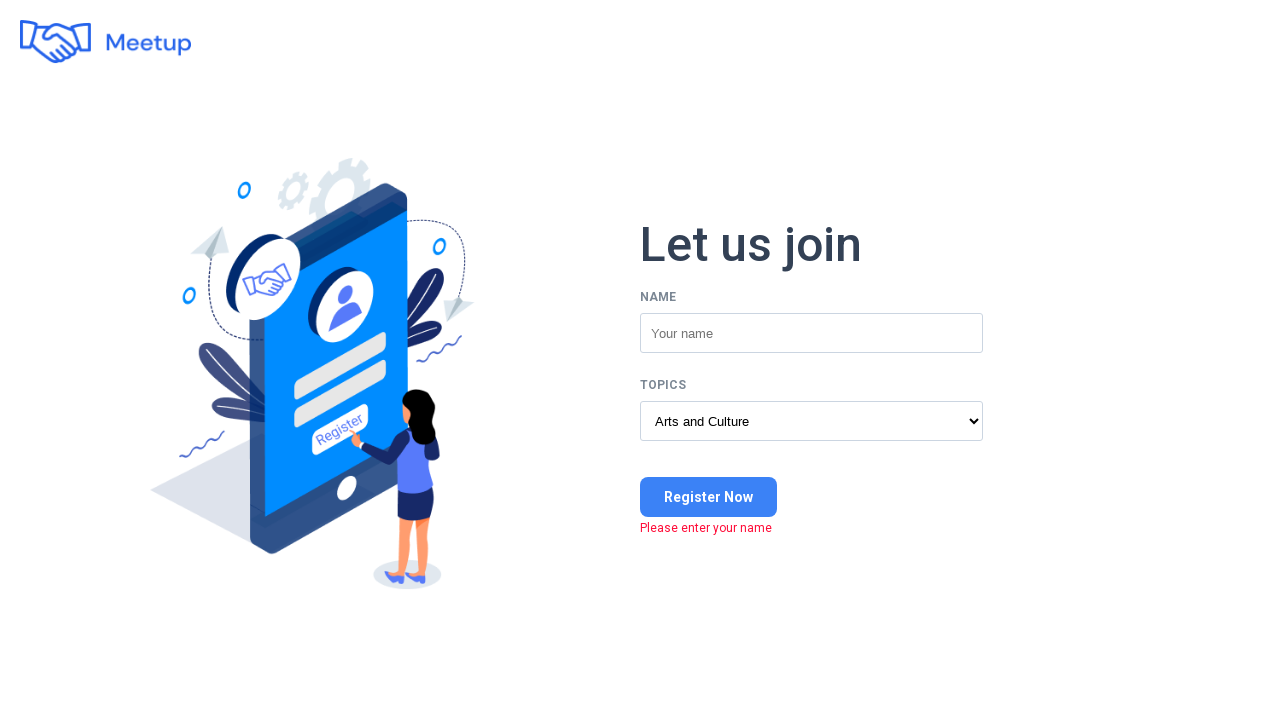

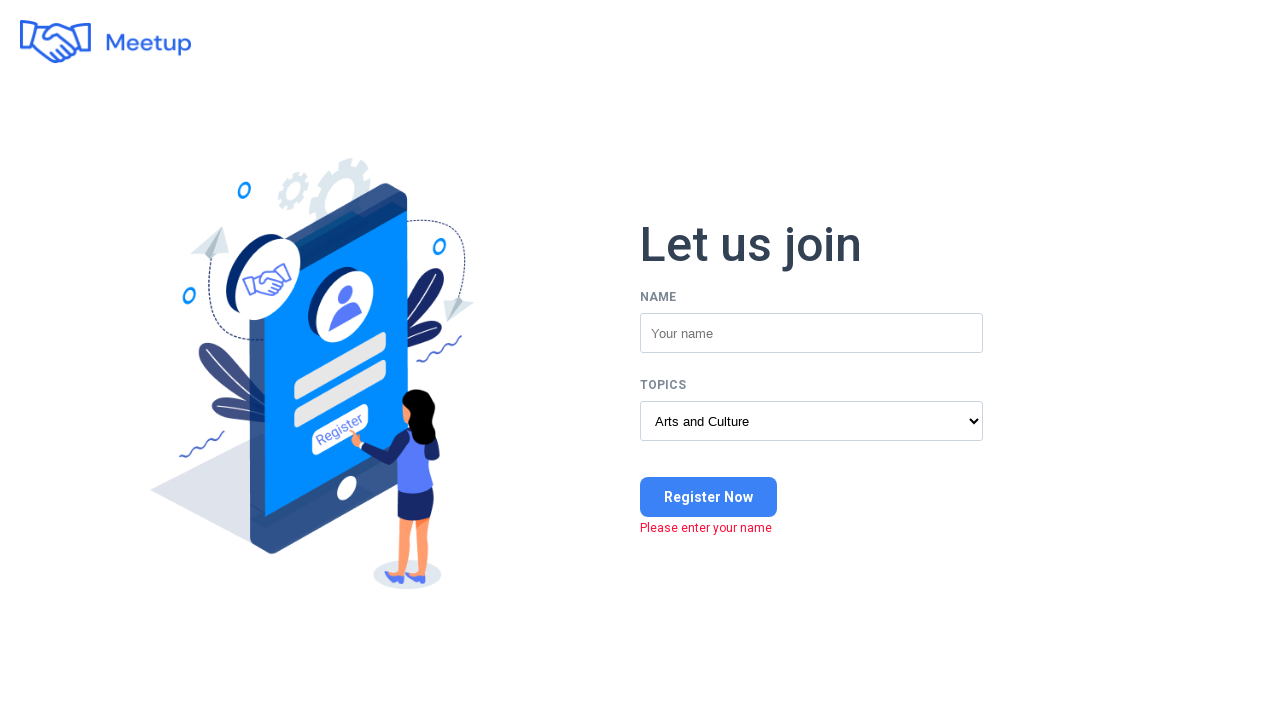